Tests dropdown selection functionality by selecting options using different methods (index, value, and visible text)

Starting URL: https://www.tutorialspoint.com/selenium/practice/selenium_automation_practice.php

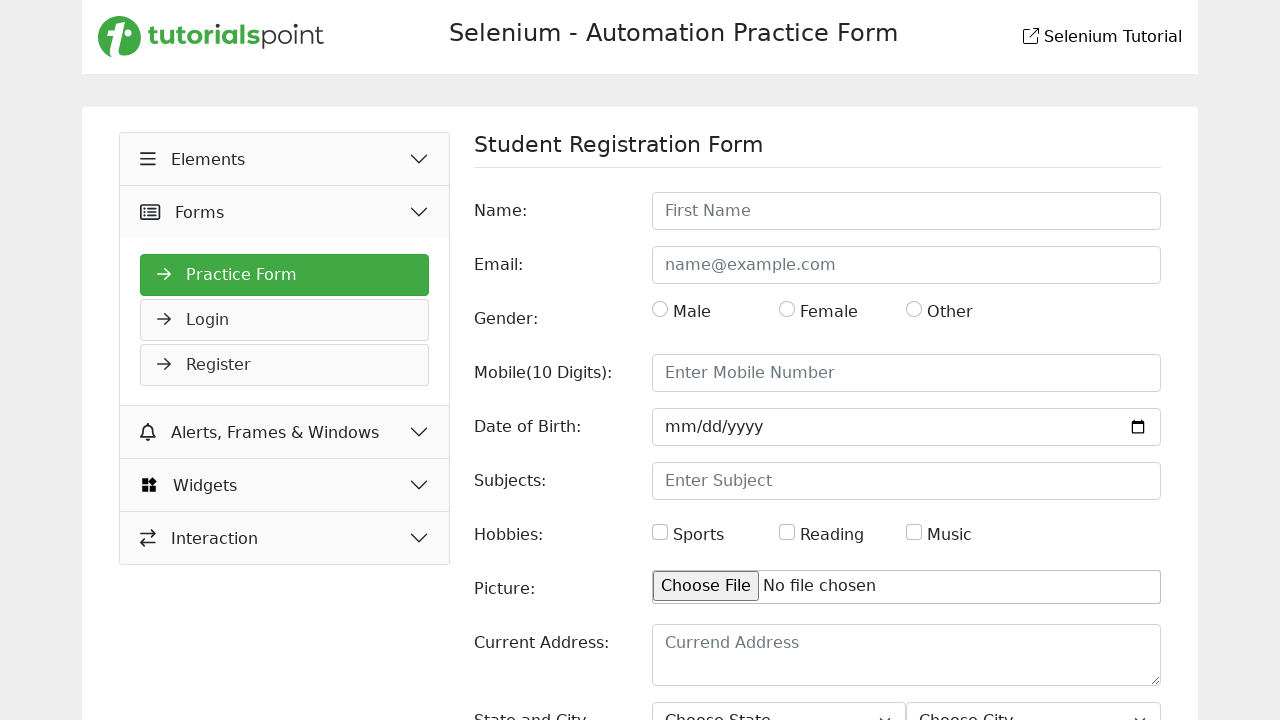

Located the state dropdown element
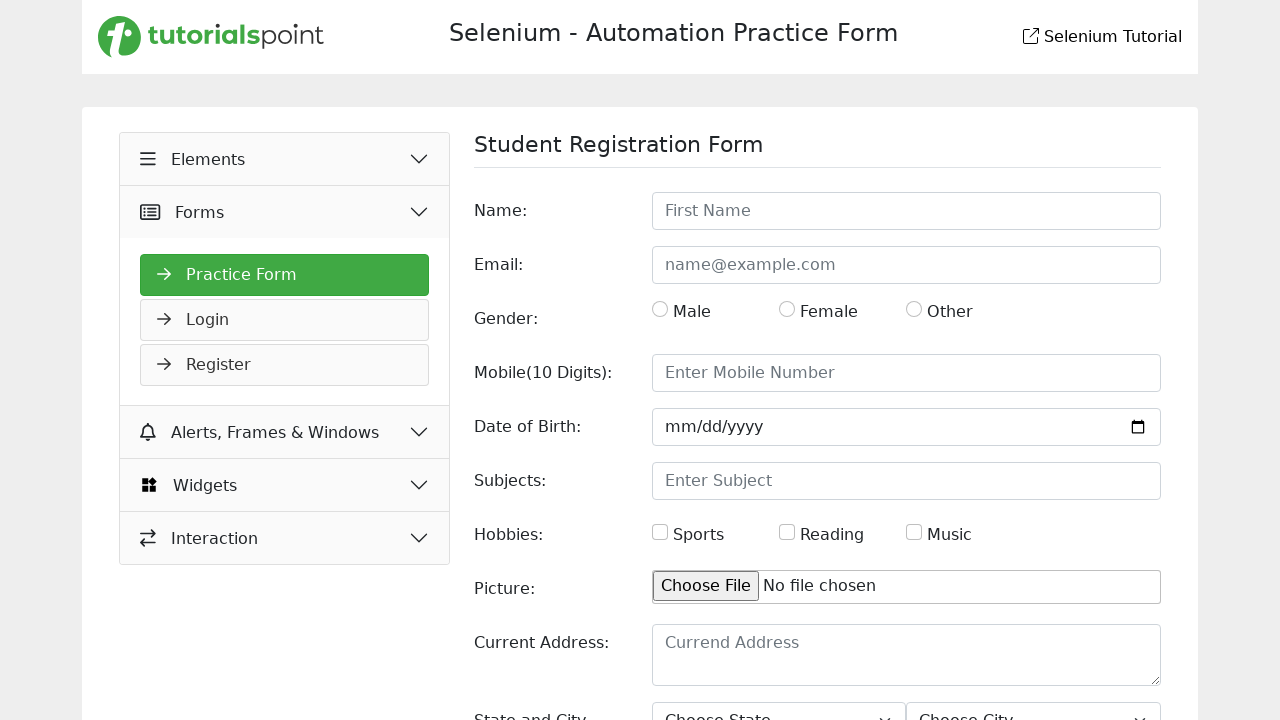

Selected dropdown option by index 2 (3rd option) on #state
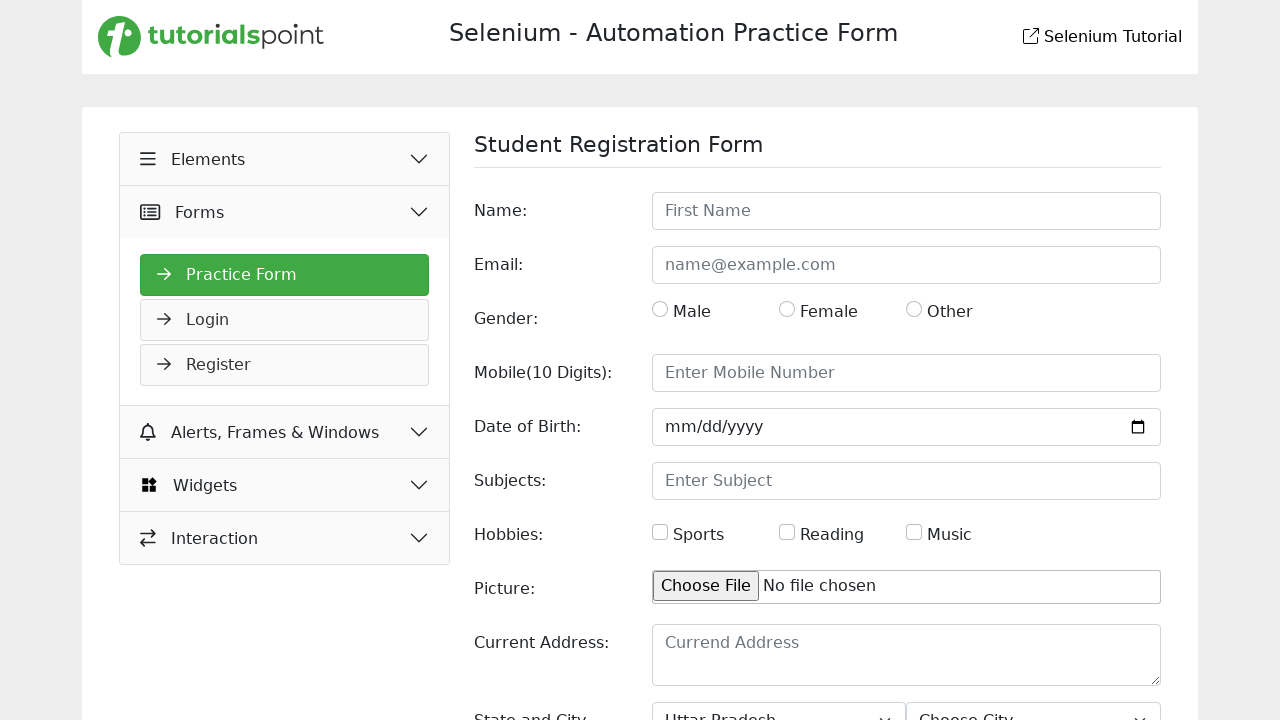

Selected dropdown option by value 'NCR' on #state
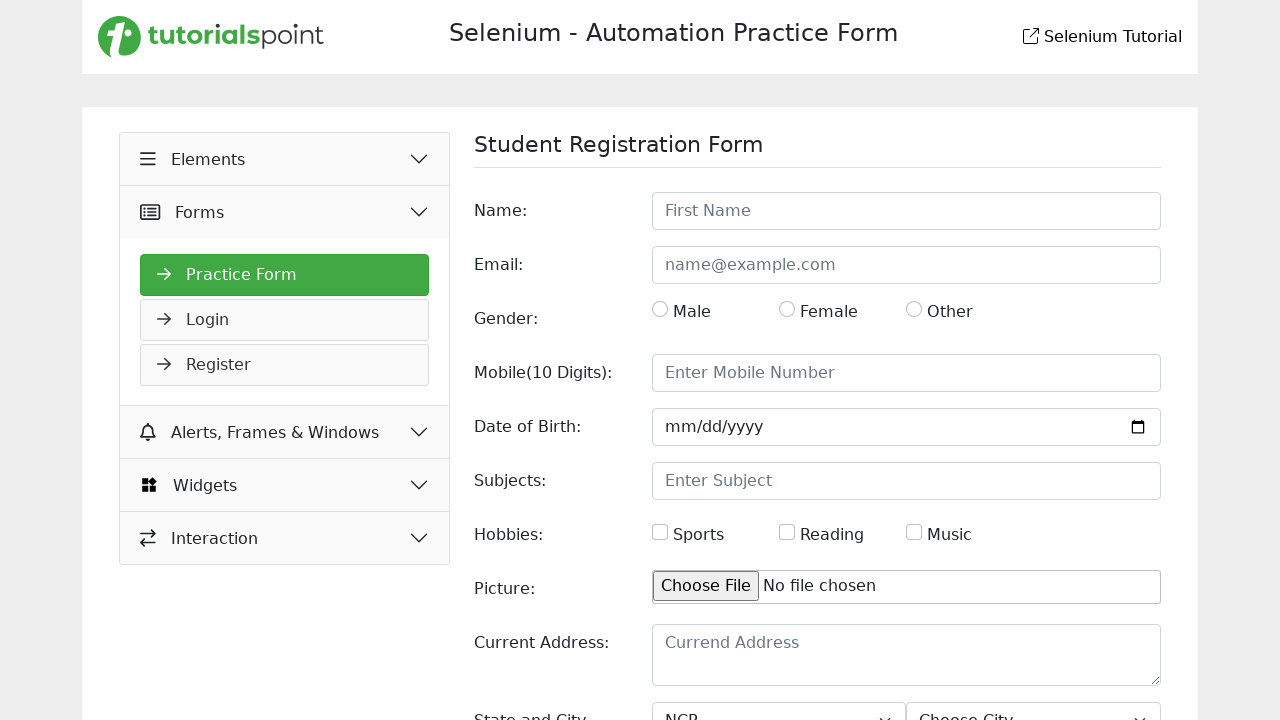

Selected dropdown option by visible text 'Haryana' on #state
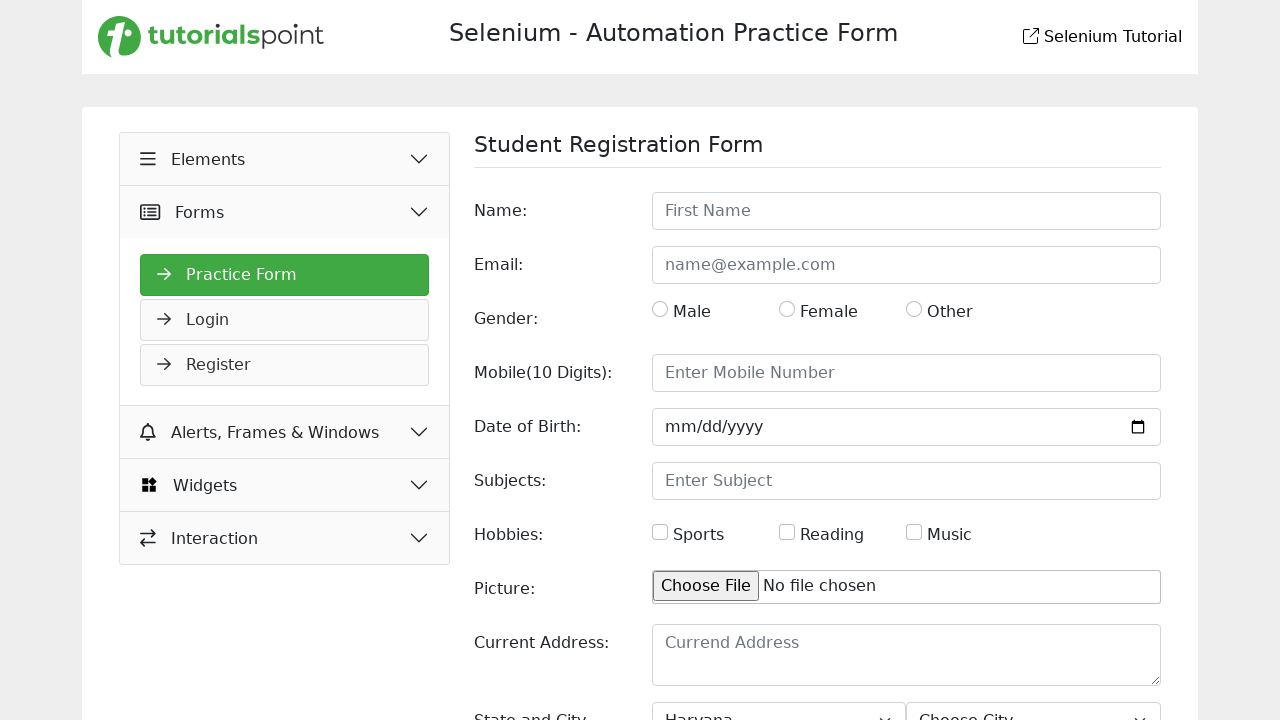

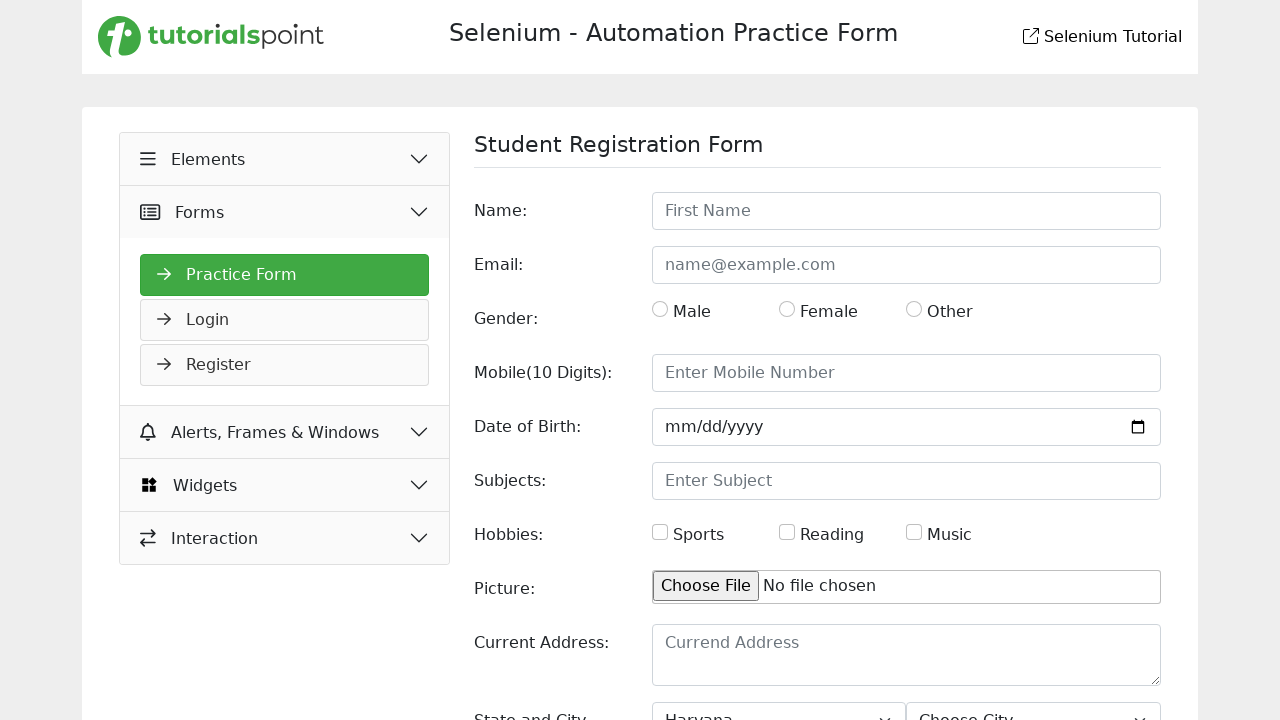